Tests an e-commerce flow by adding specific vegetables (Cucumber, Brocolli, Beetroot) to cart, proceeding to checkout, applying a promo code, and placing an order.

Starting URL: https://rahulshettyacademy.com/seleniumPractise/

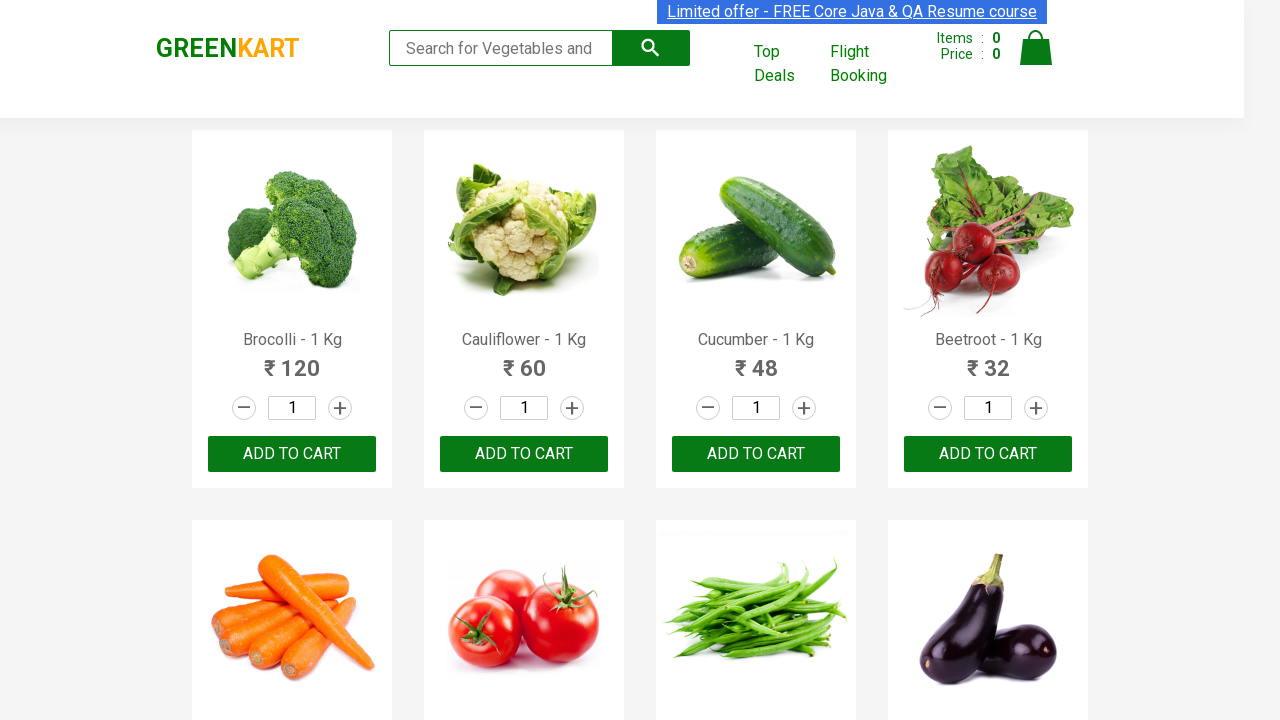

Waited for product list to load
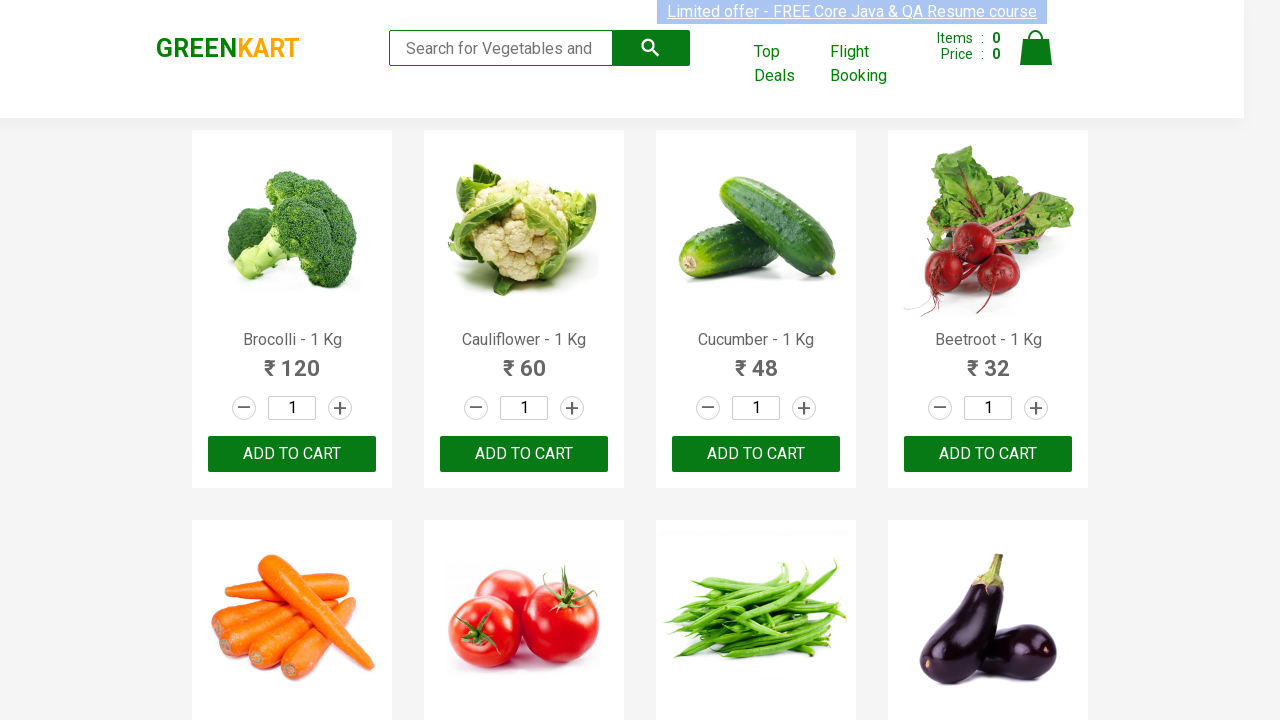

Retrieved all product elements from page
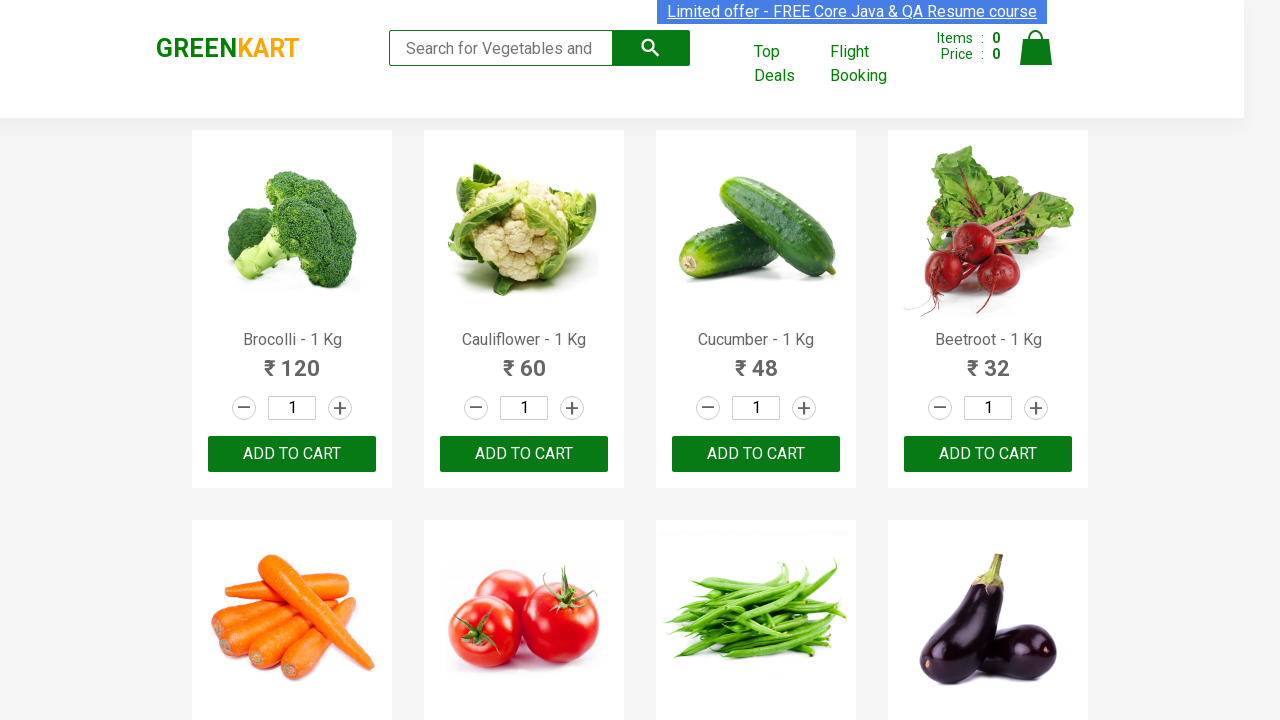

Added Brocolli to cart at (292, 454) on xpath=//div[@class='product-action']/button >> nth=0
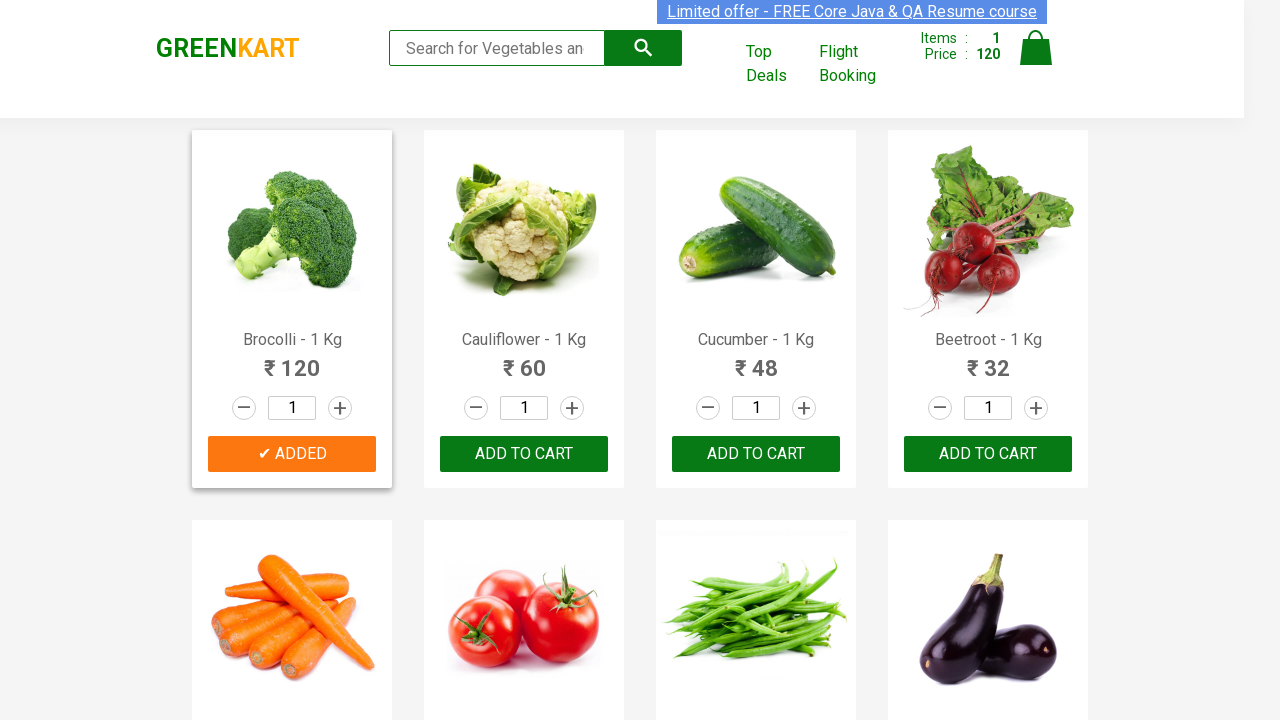

Added Cucumber to cart at (756, 454) on xpath=//div[@class='product-action']/button >> nth=2
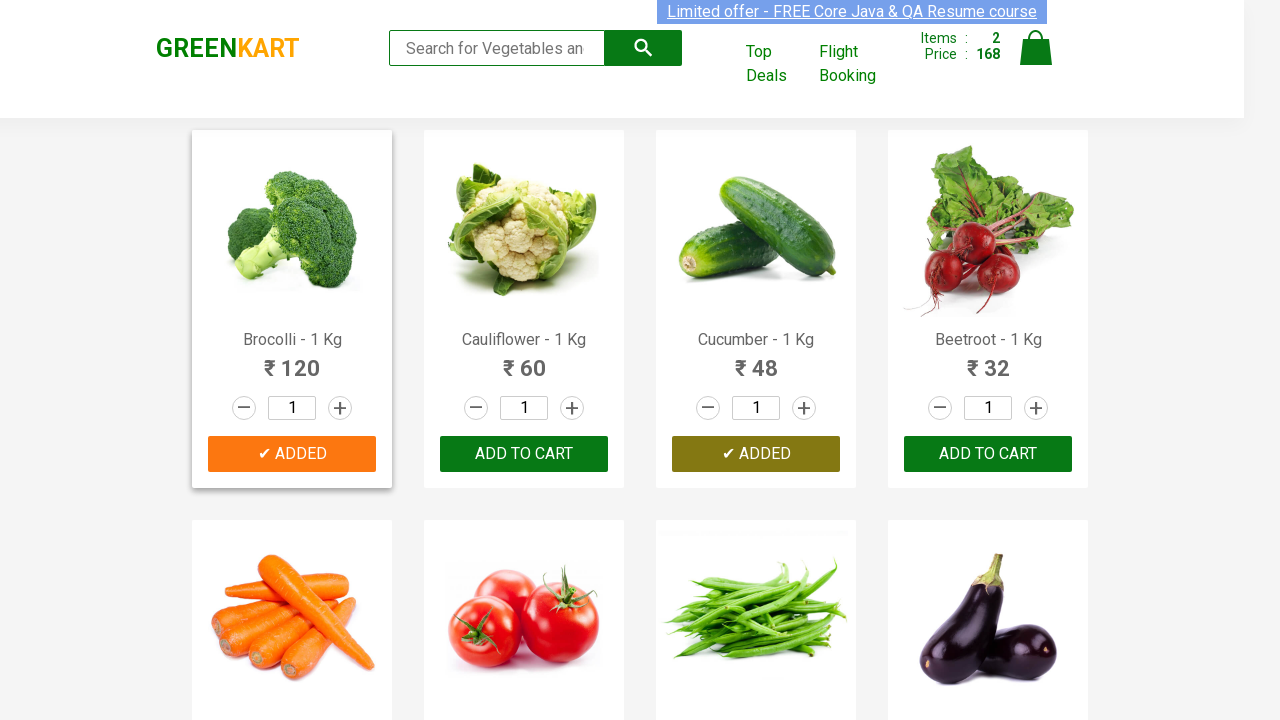

Added Beetroot to cart at (988, 454) on xpath=//div[@class='product-action']/button >> nth=3
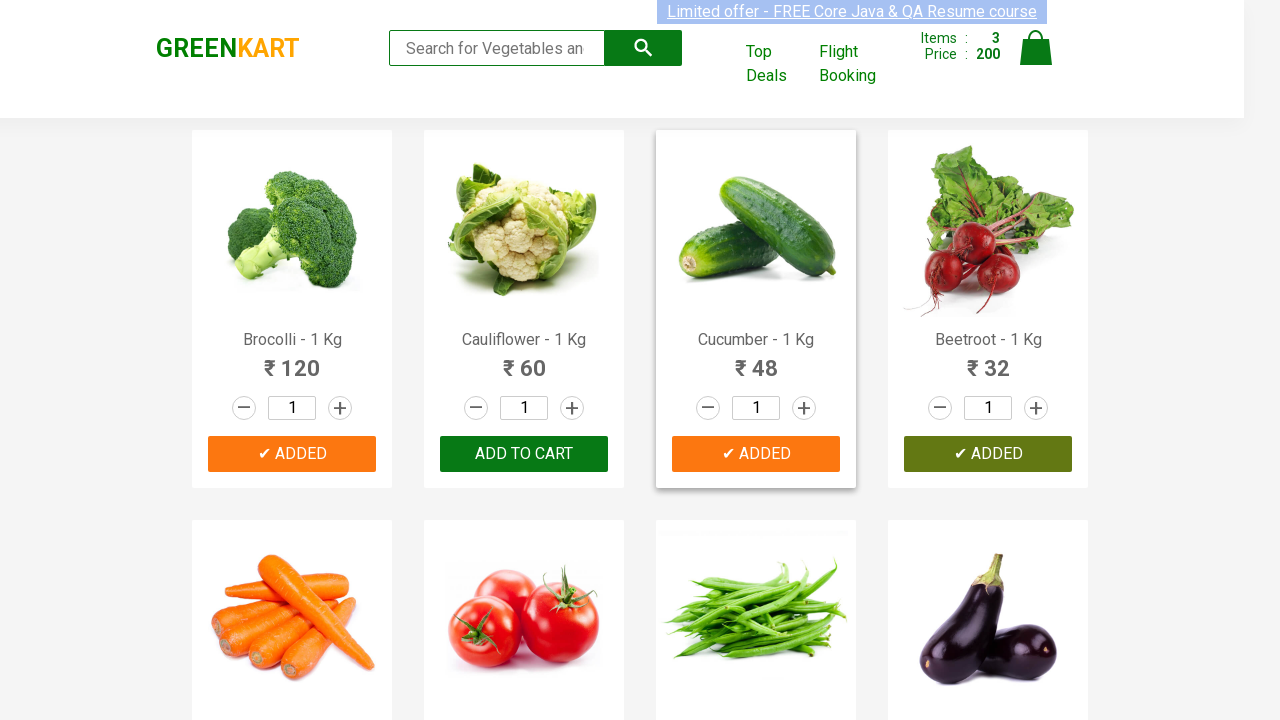

Clicked cart icon to view cart at (1036, 48) on img[alt='Cart']
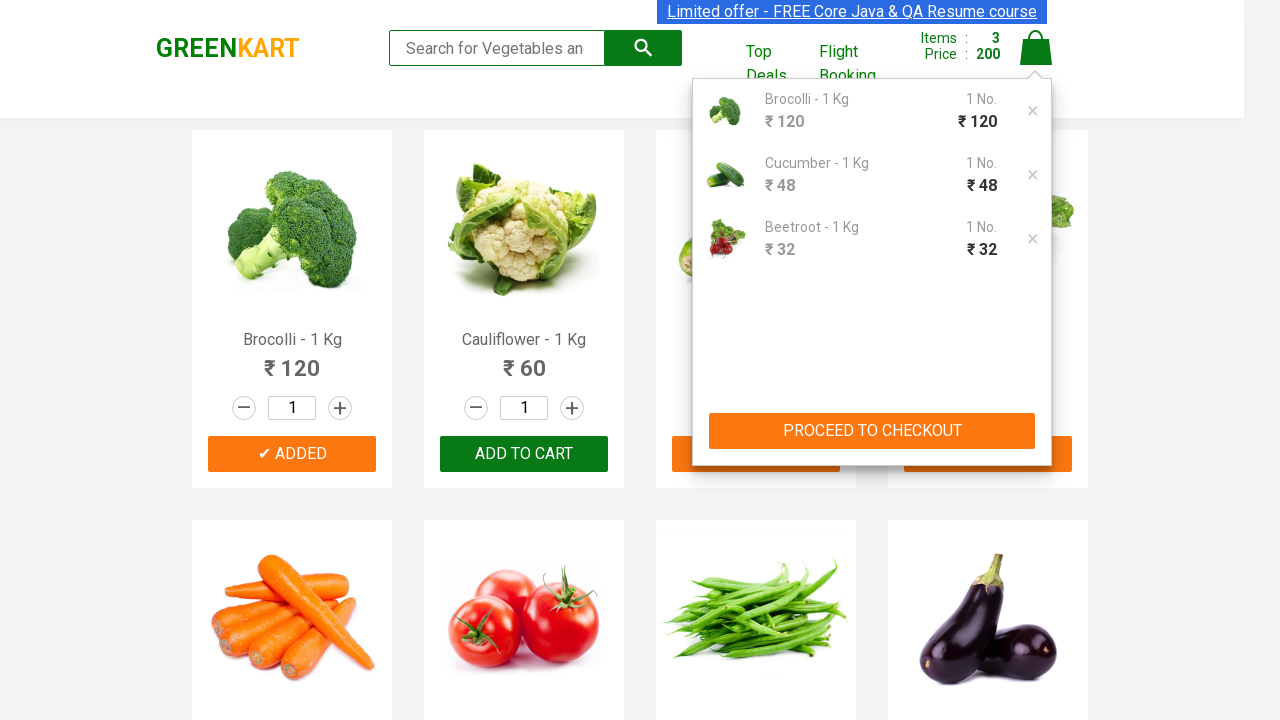

Clicked proceed to checkout button at (872, 431) on div[class='action-block'] button
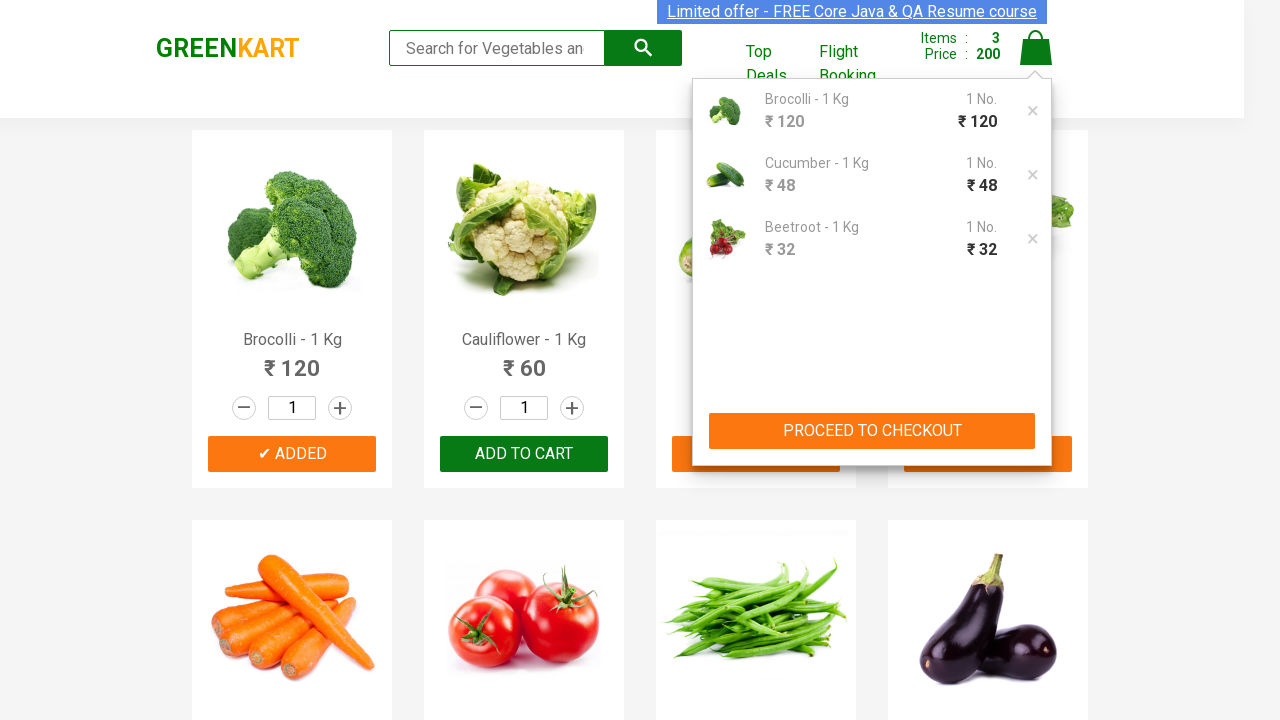

Promo code input field loaded
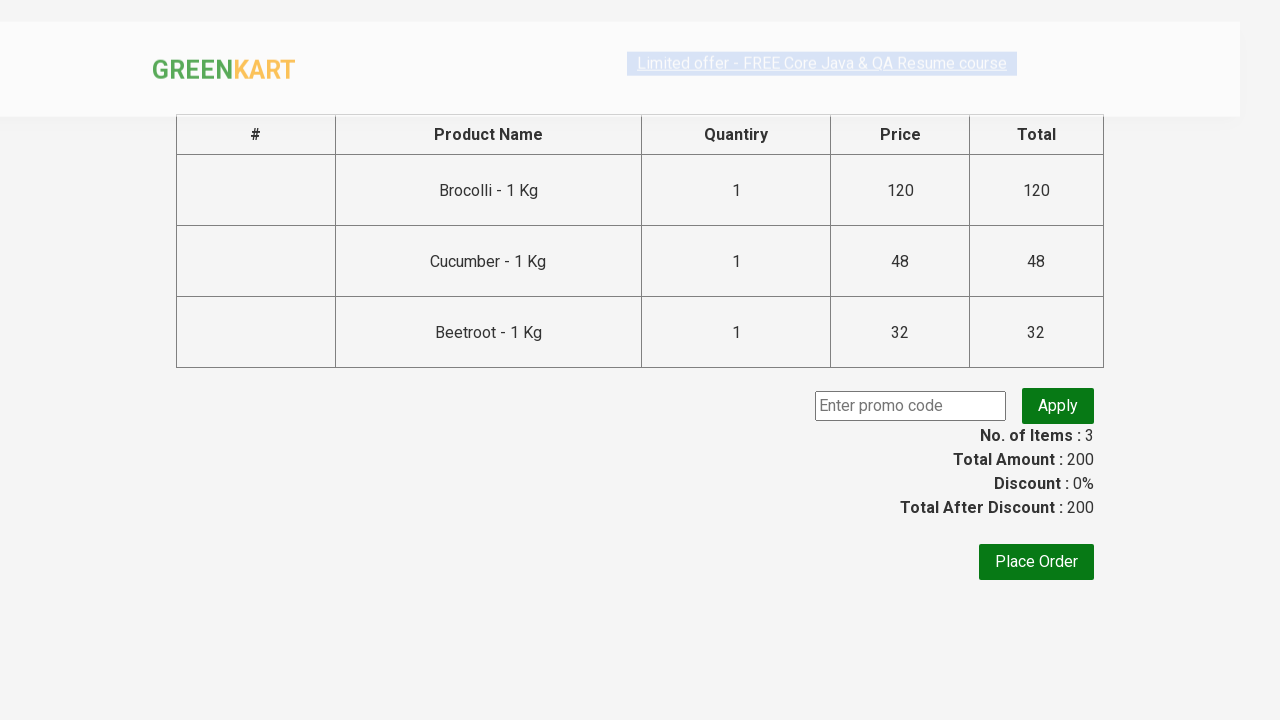

Entered promo code 'rahulshettyacademy' on input[placeholder='Enter promo code']
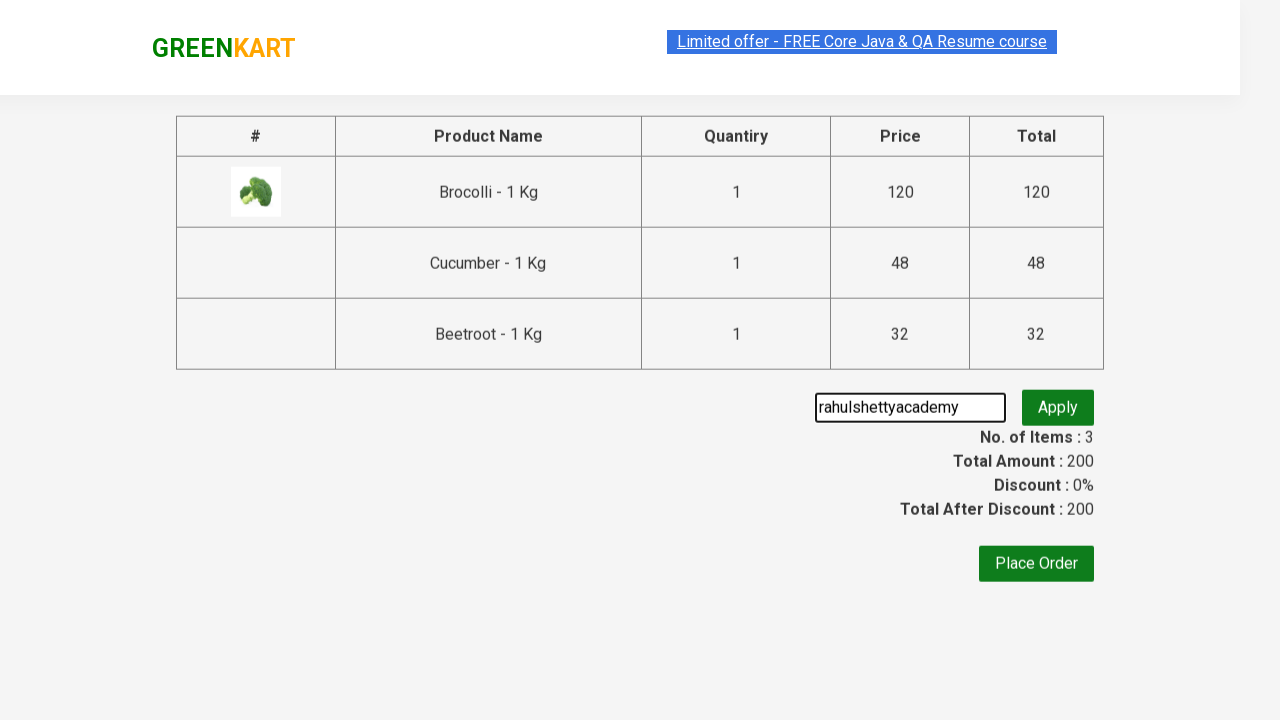

Clicked apply promo button at (1058, 406) on button[class='promoBtn']
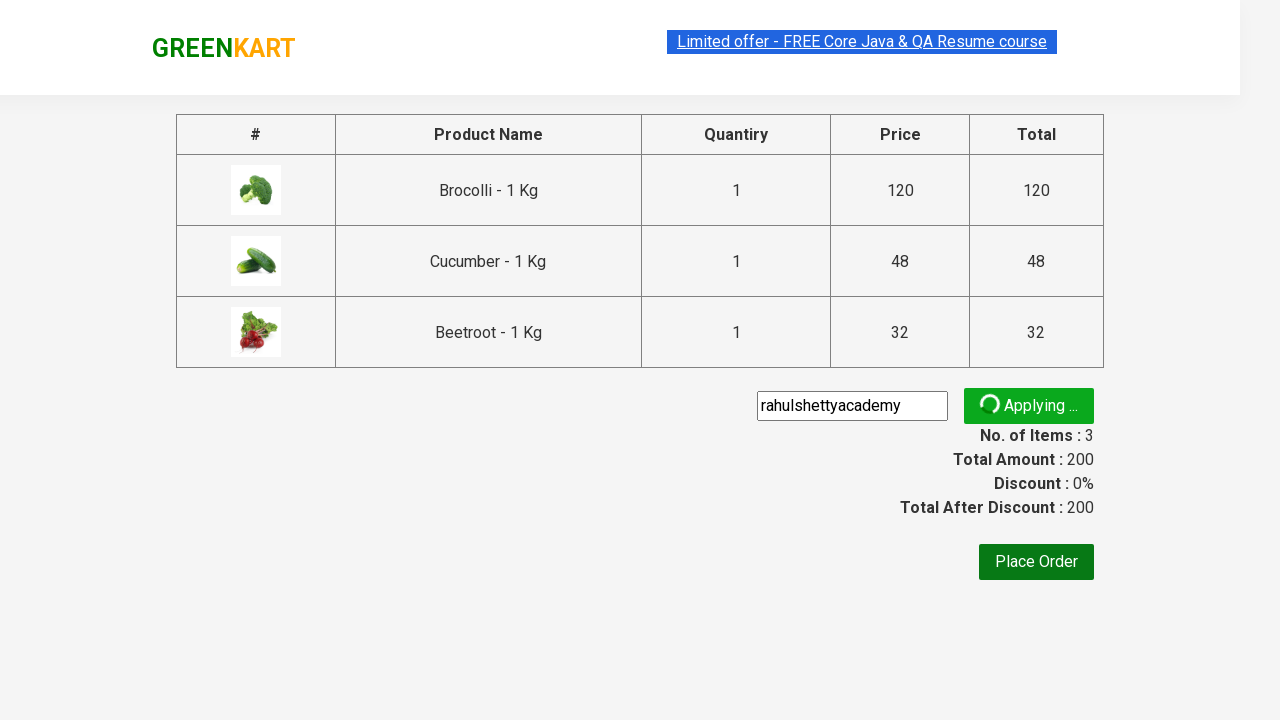

Promo code successfully applied
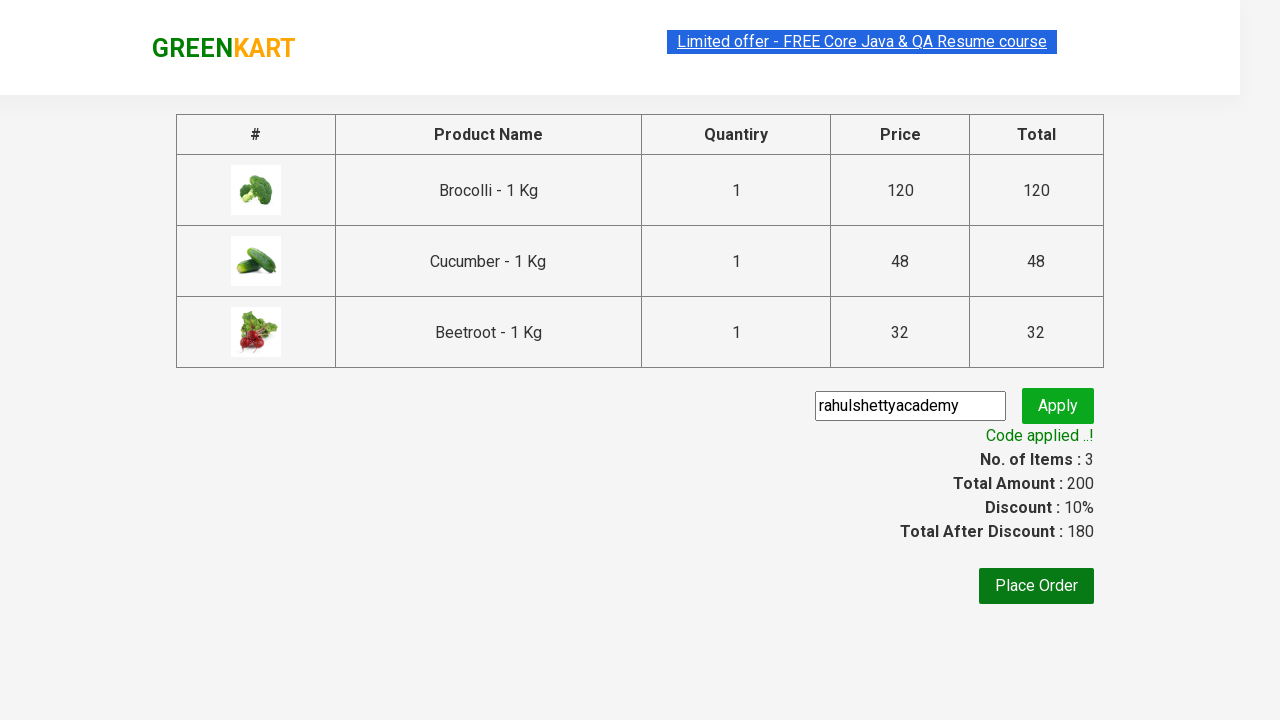

Clicked Place Order button to complete purchase at (1036, 586) on text=Place Order
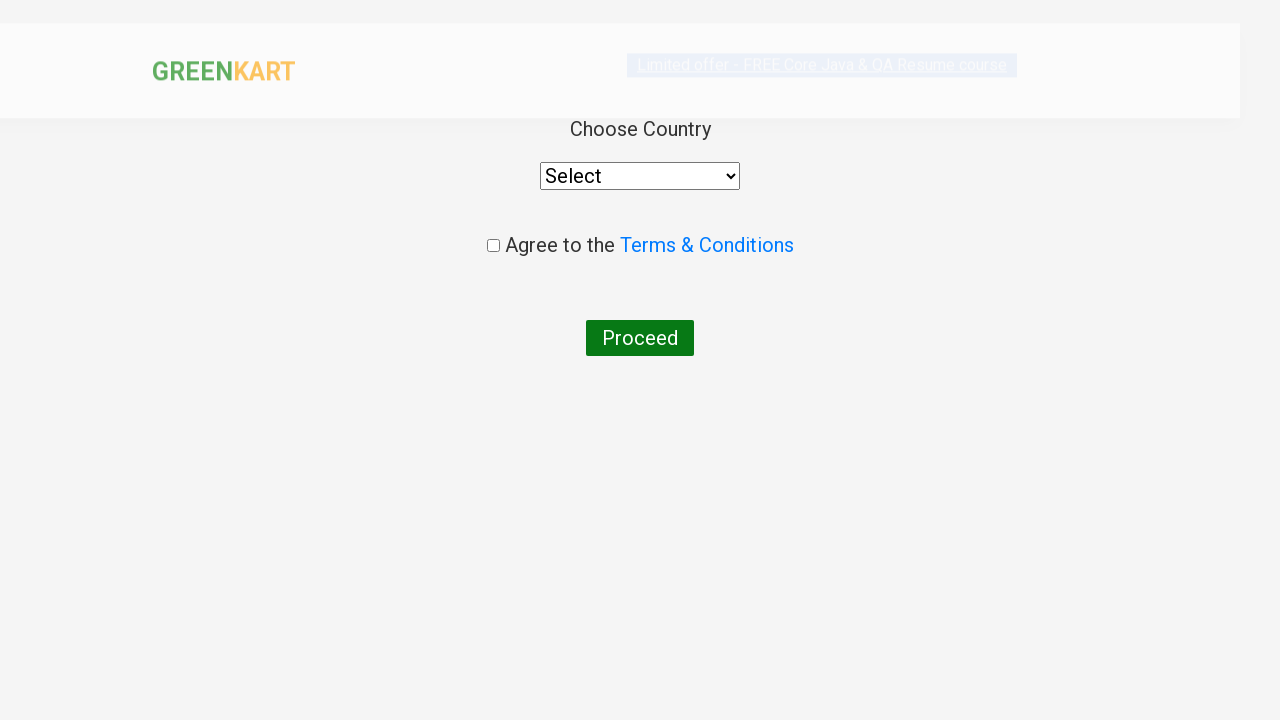

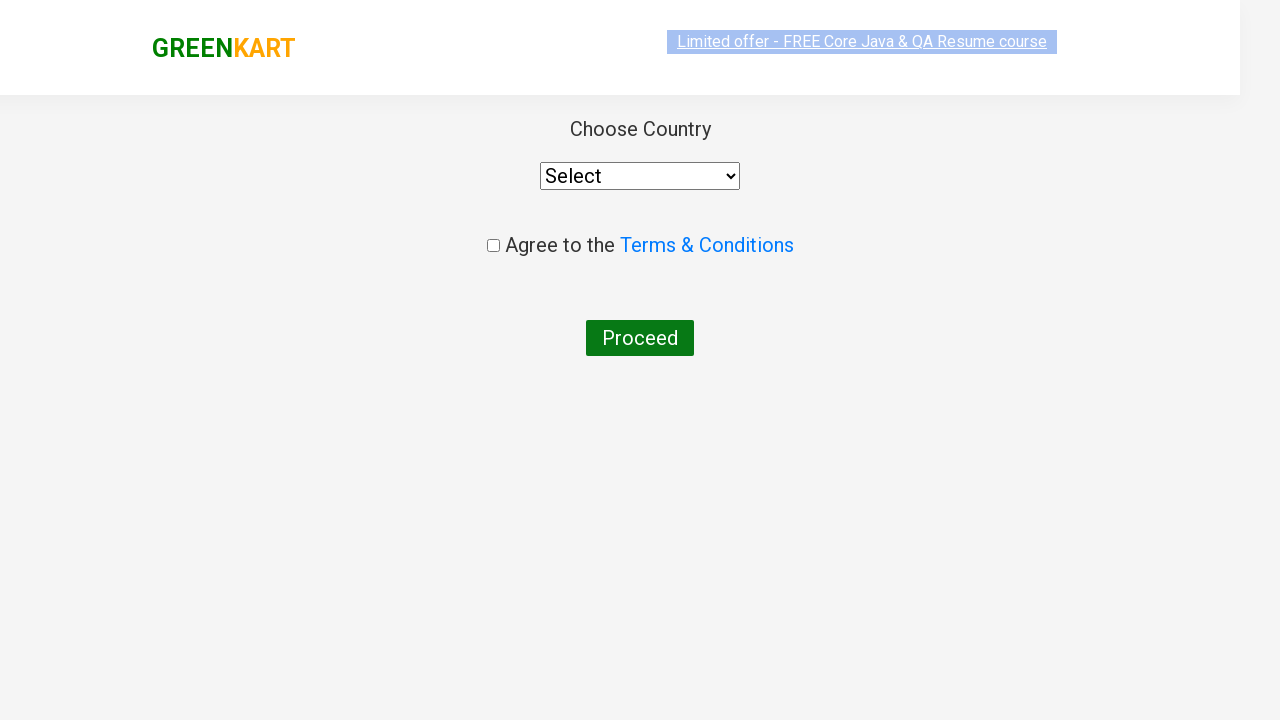